Tests clicking a series of dynamically appearing buttons on a test page

Starting URL: https://testpages.herokuapp.com/styled/dynamic-buttons-simple.html

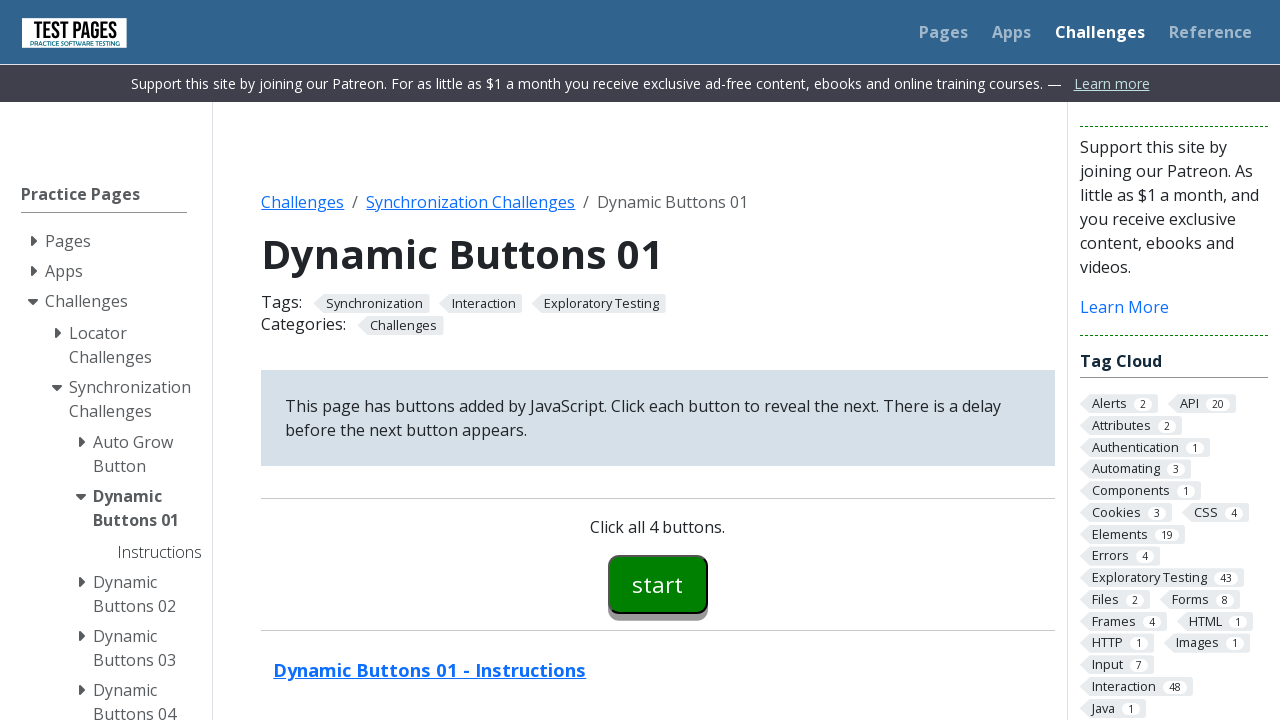

Navigated to dynamic buttons test page
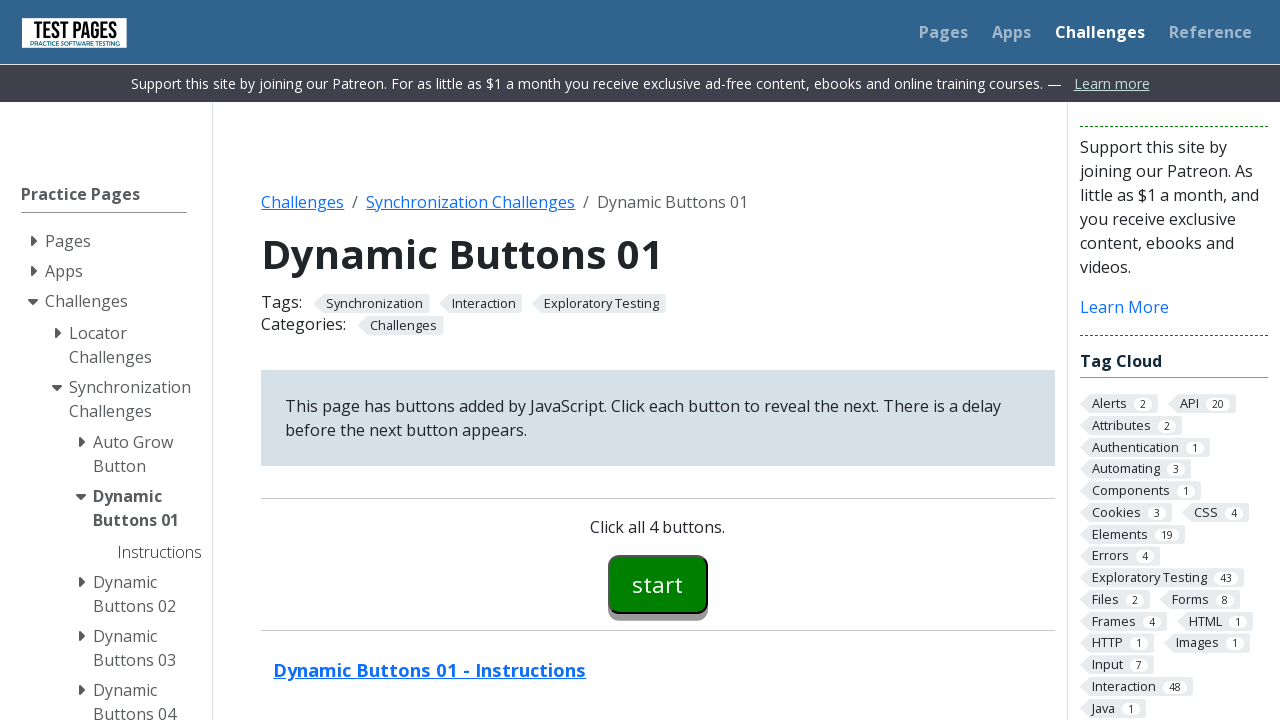

Clicked the first button (#button00) at (658, 584) on #button00
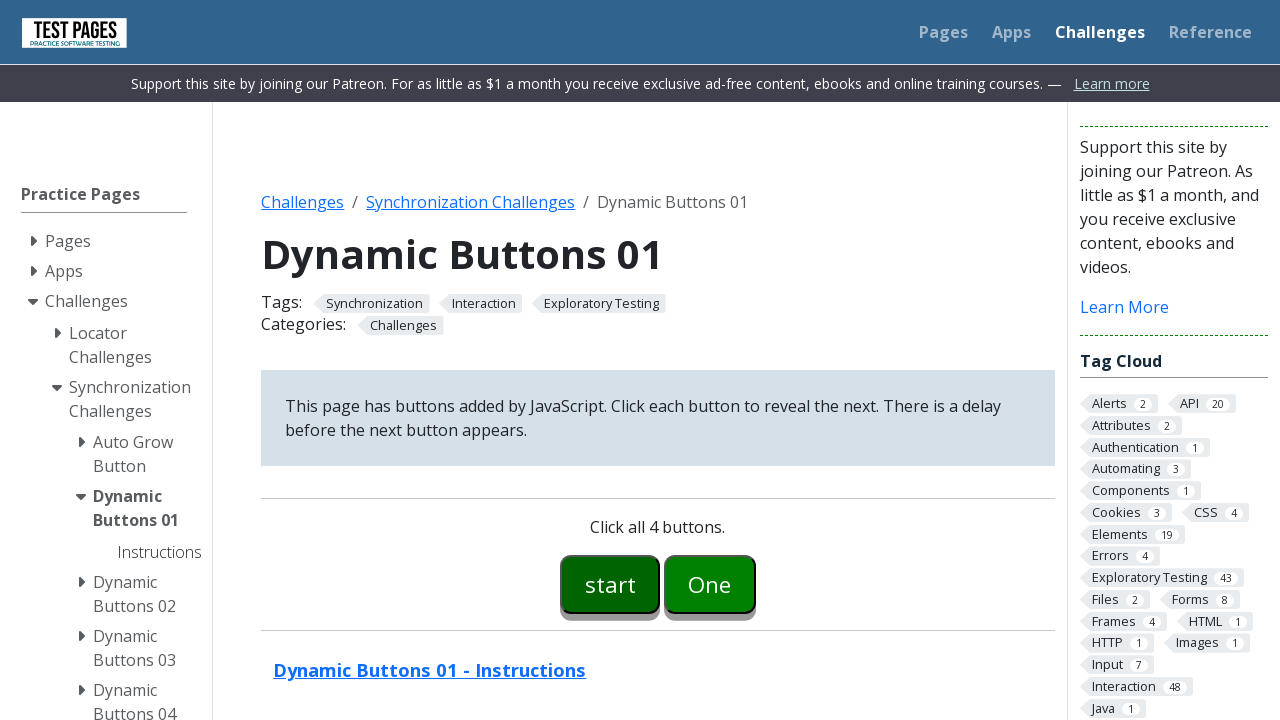

Clicked the second button (#button01) at (710, 584) on #button01
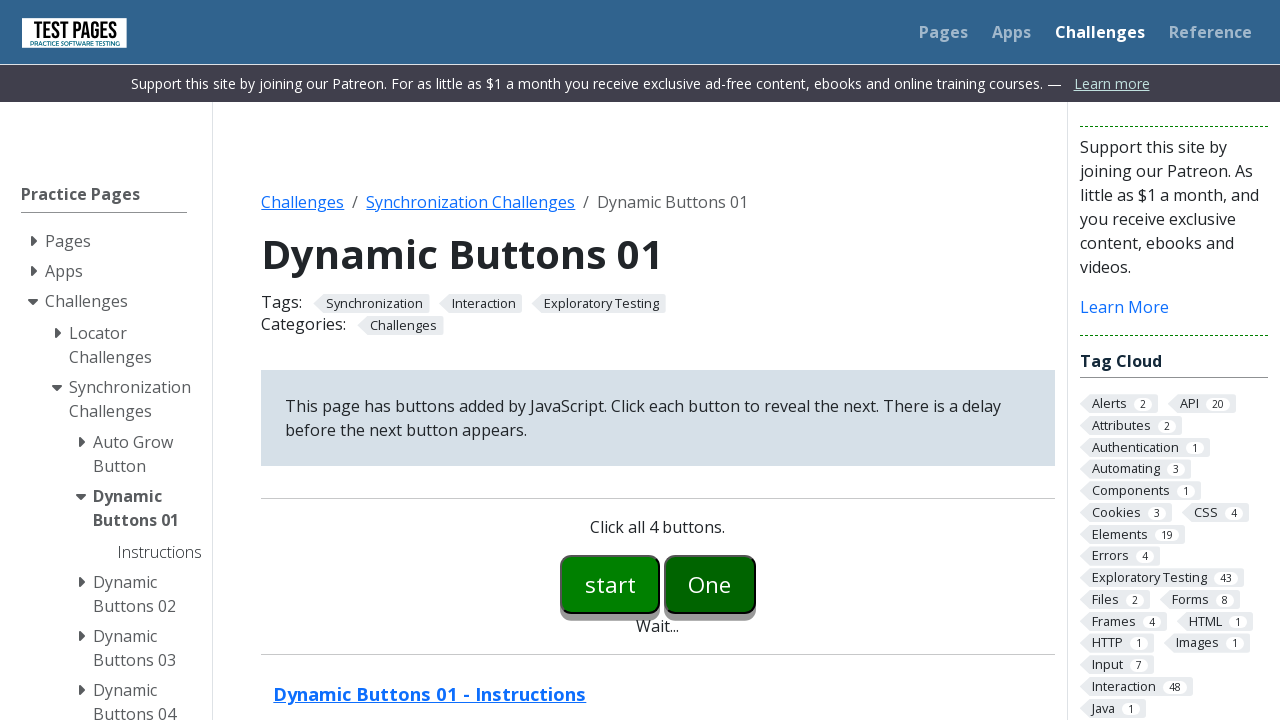

Third button (#button02) appeared
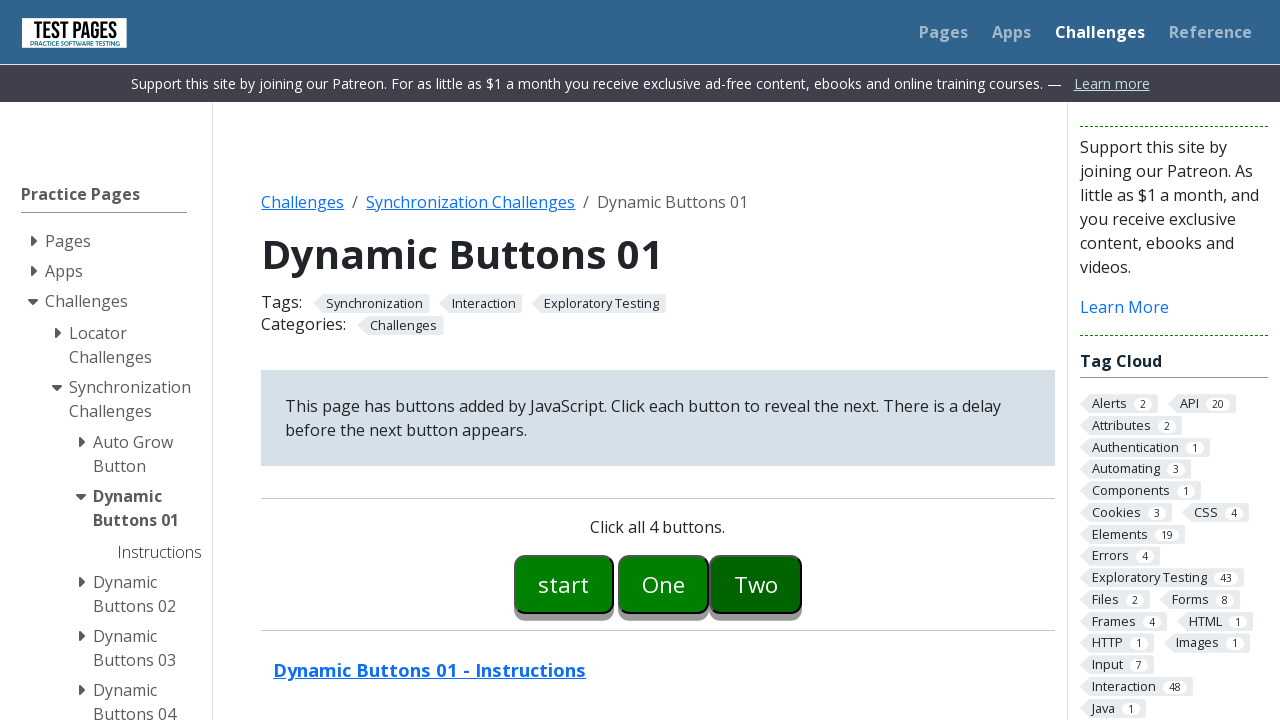

Clicked the third button (#button02) at (756, 584) on #button02
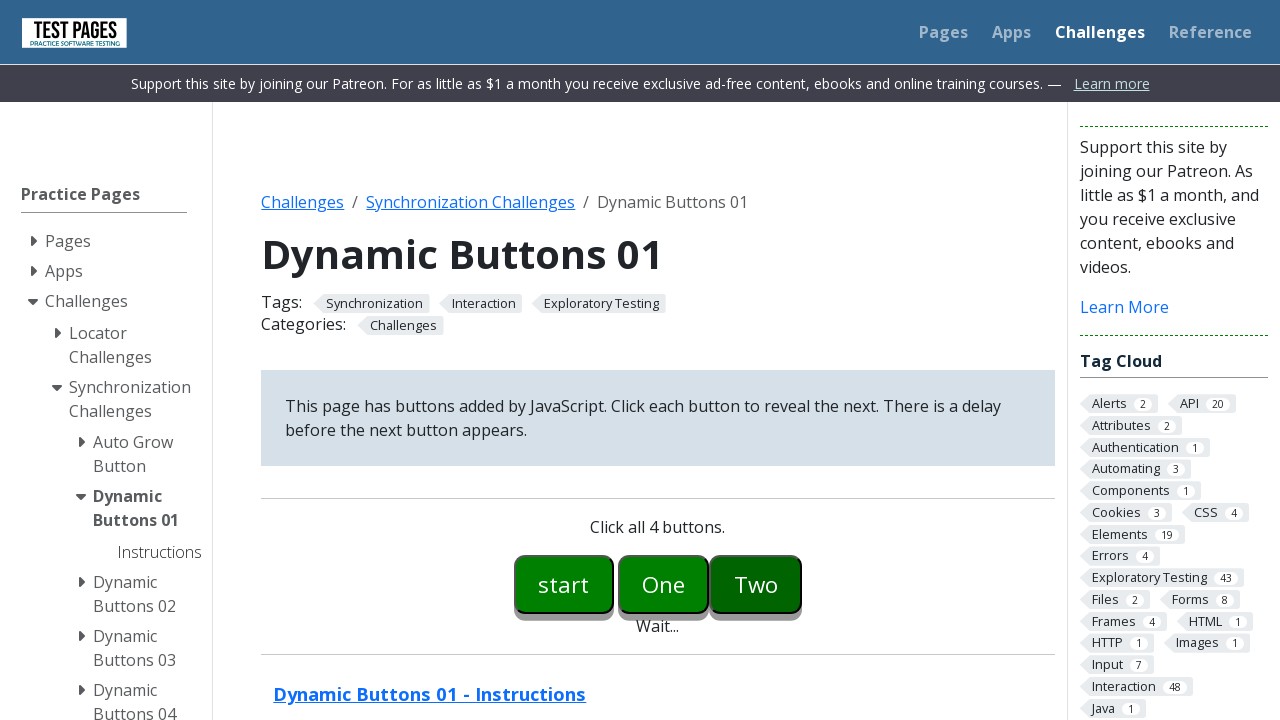

Fourth button (#button03) appeared
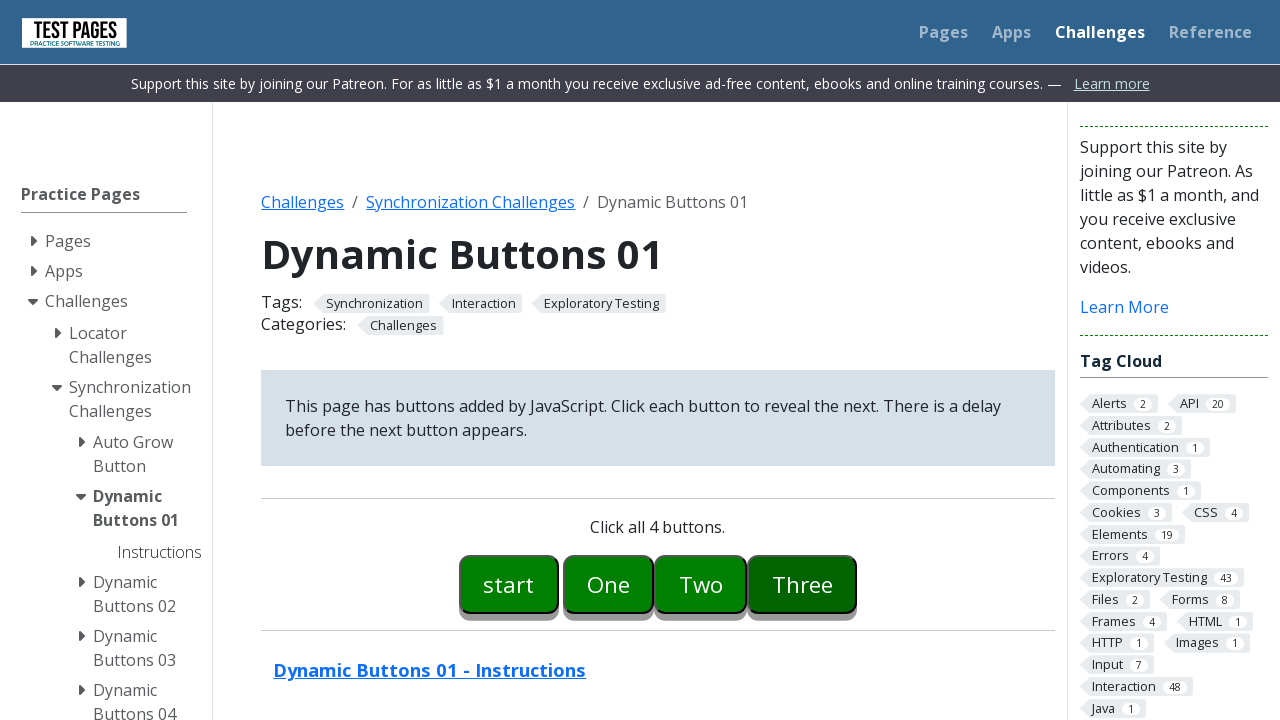

Clicked the fourth button (#button03) at (802, 584) on #button03
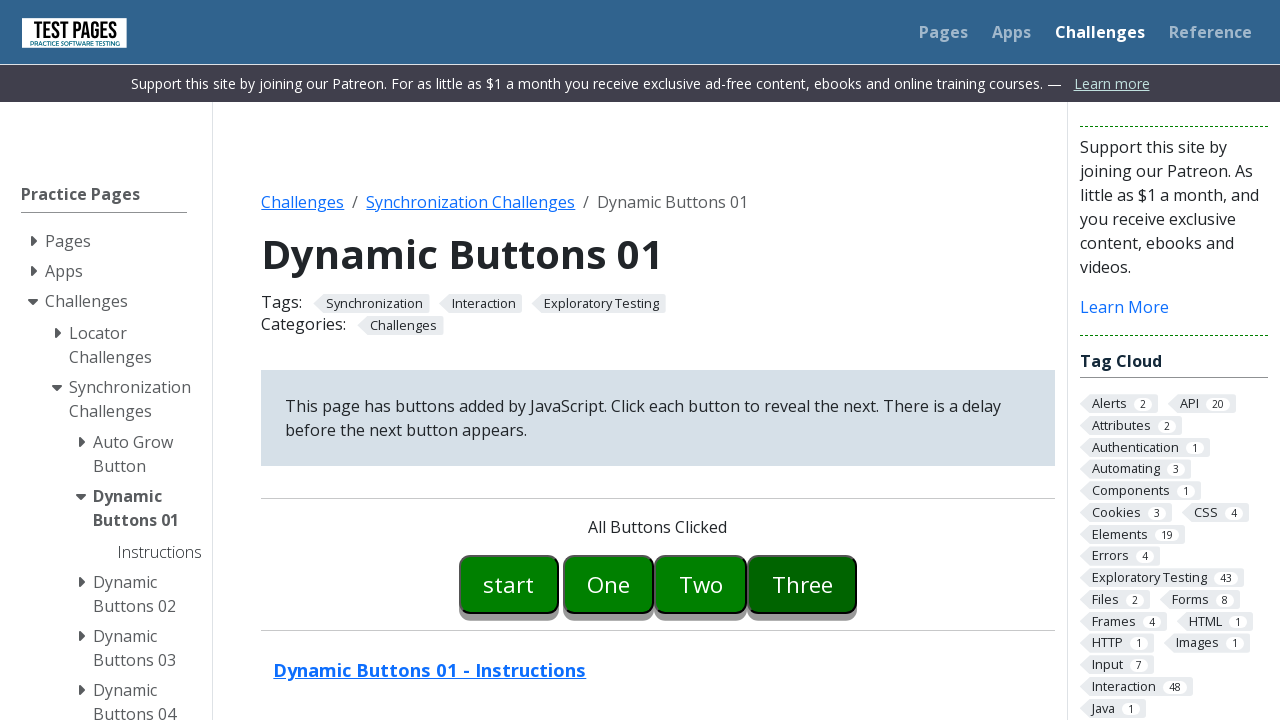

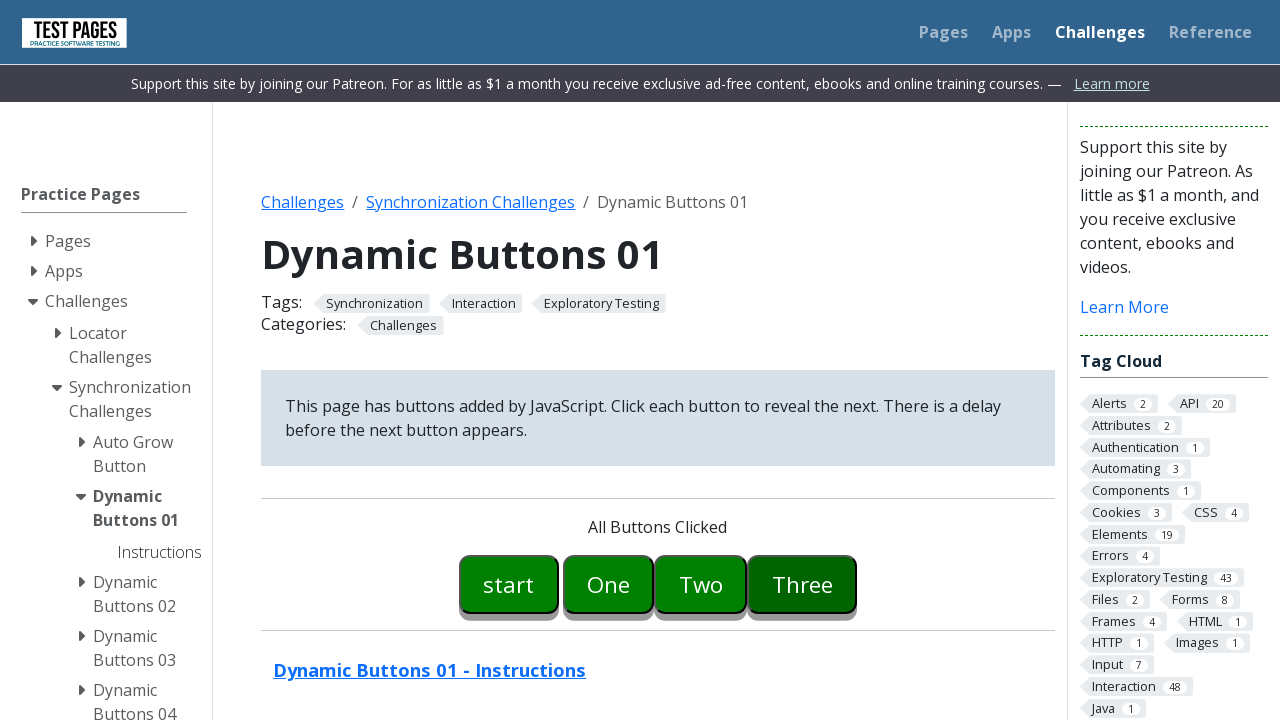